Tests HTTP status code pages by clicking through each status code link and verifying the response message

Starting URL: https://the-internet.herokuapp.com/

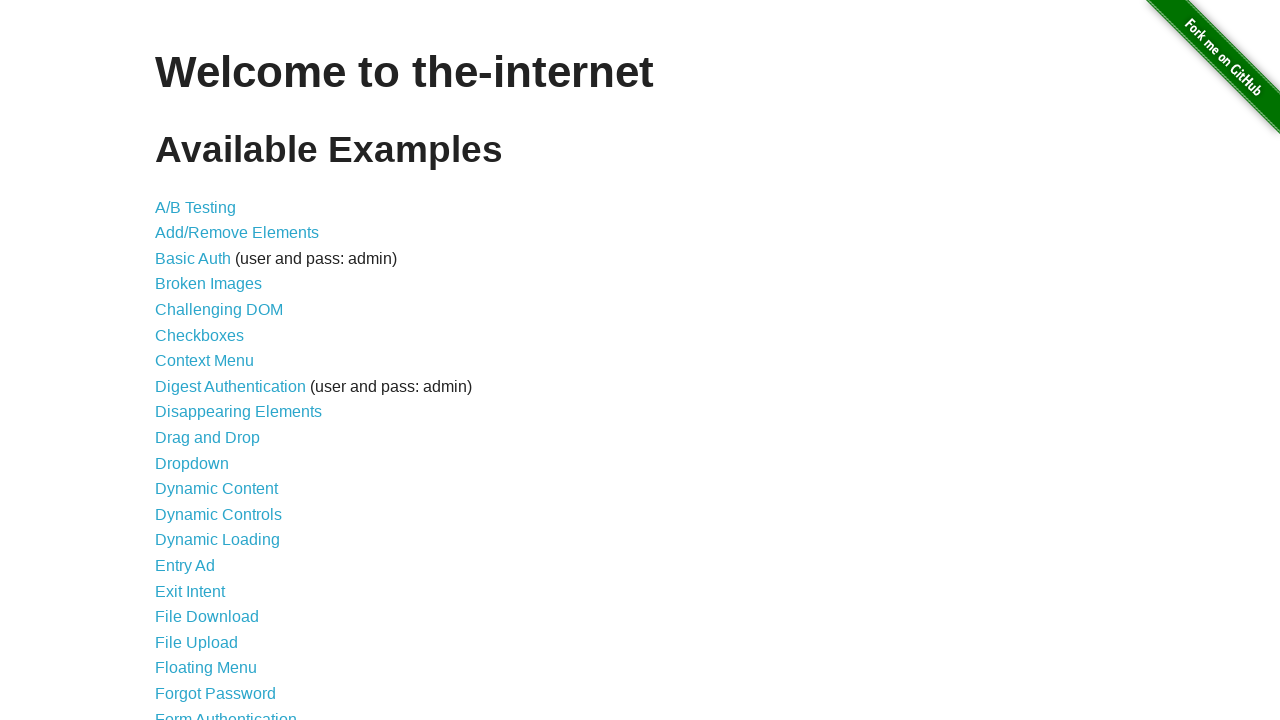

Clicked on Status Codes link at (203, 600) on text=Status Codes
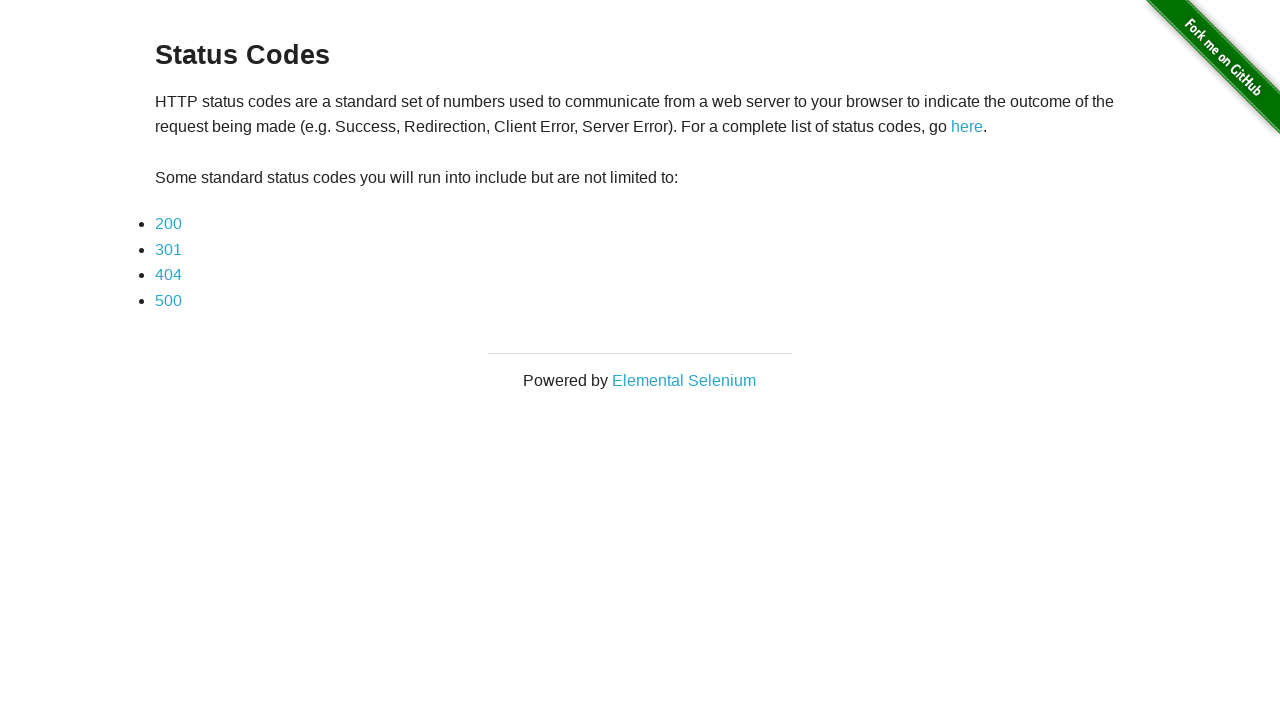

Status code links loaded
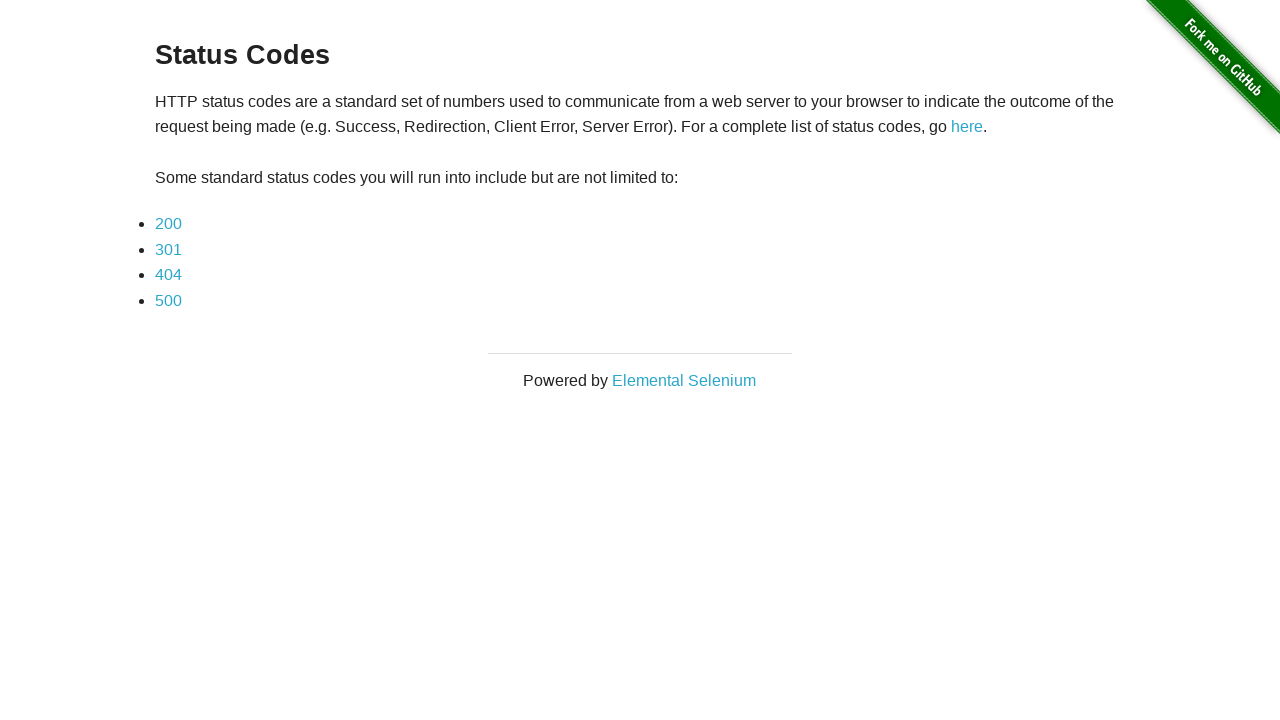

Retrieved 4 status code links
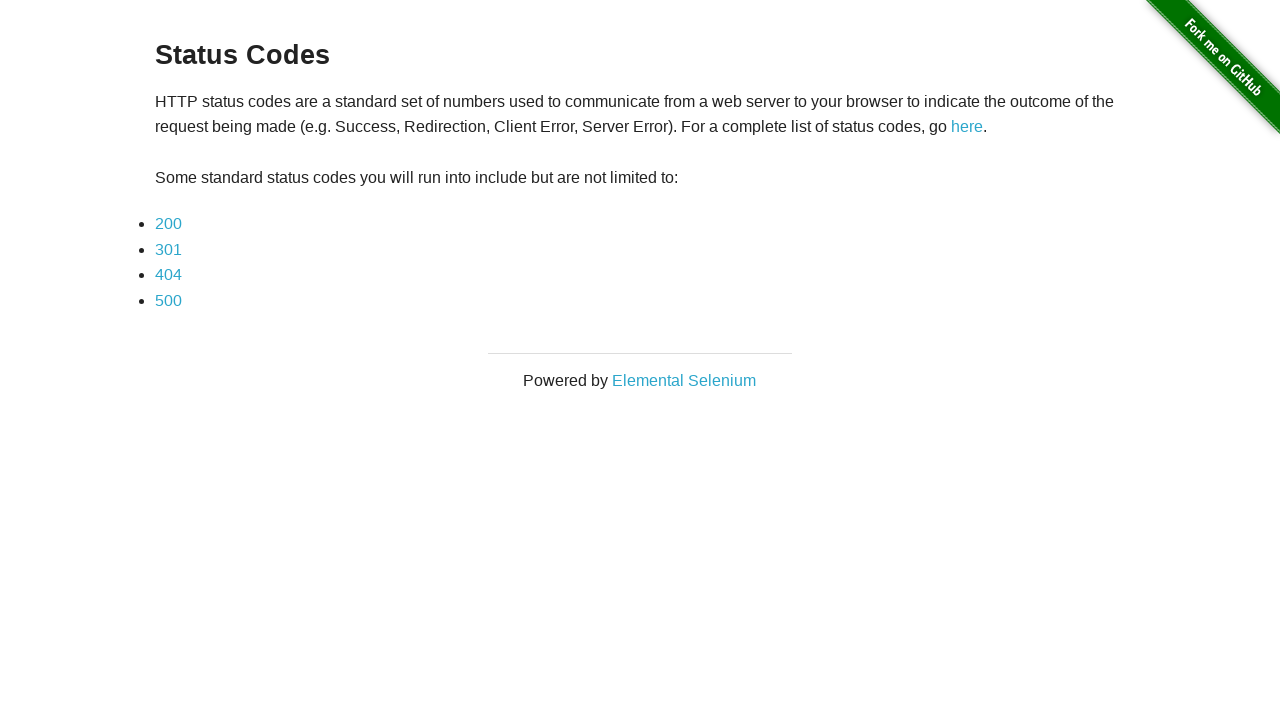

Retrieved status code link 1: 200
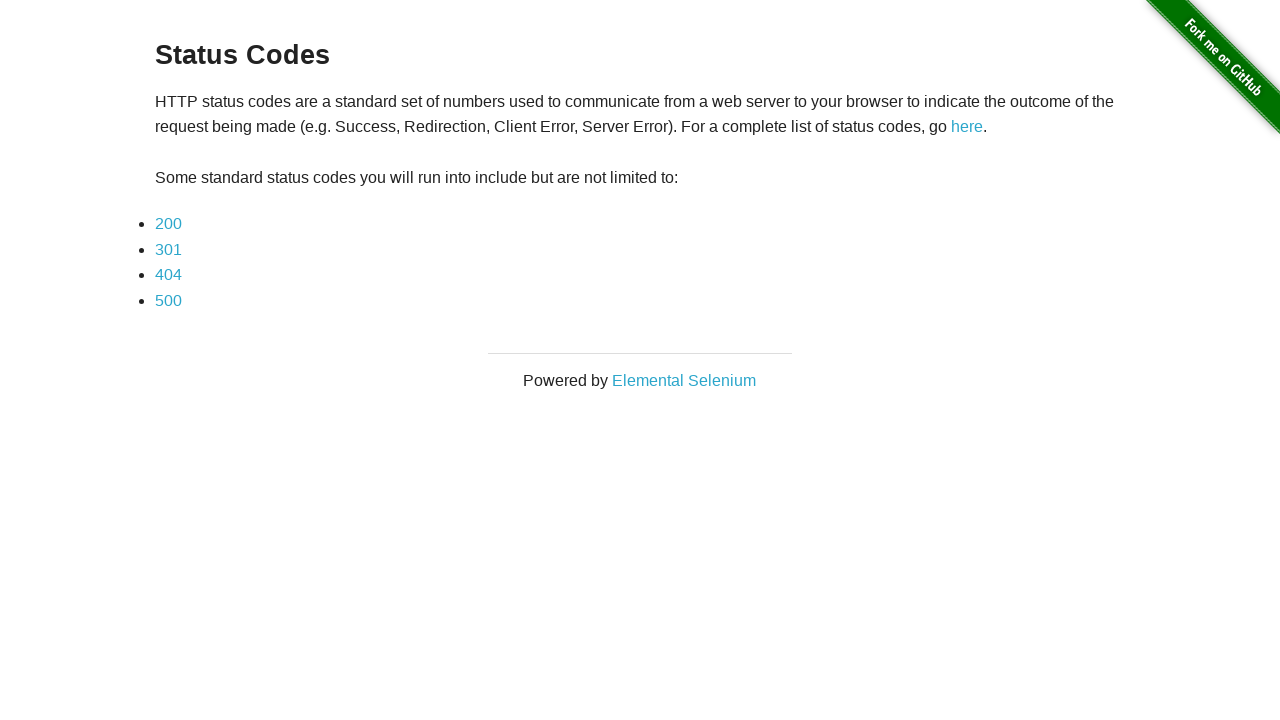

Clicked status code 200 at (168, 224) on ul > li > a >> nth=0
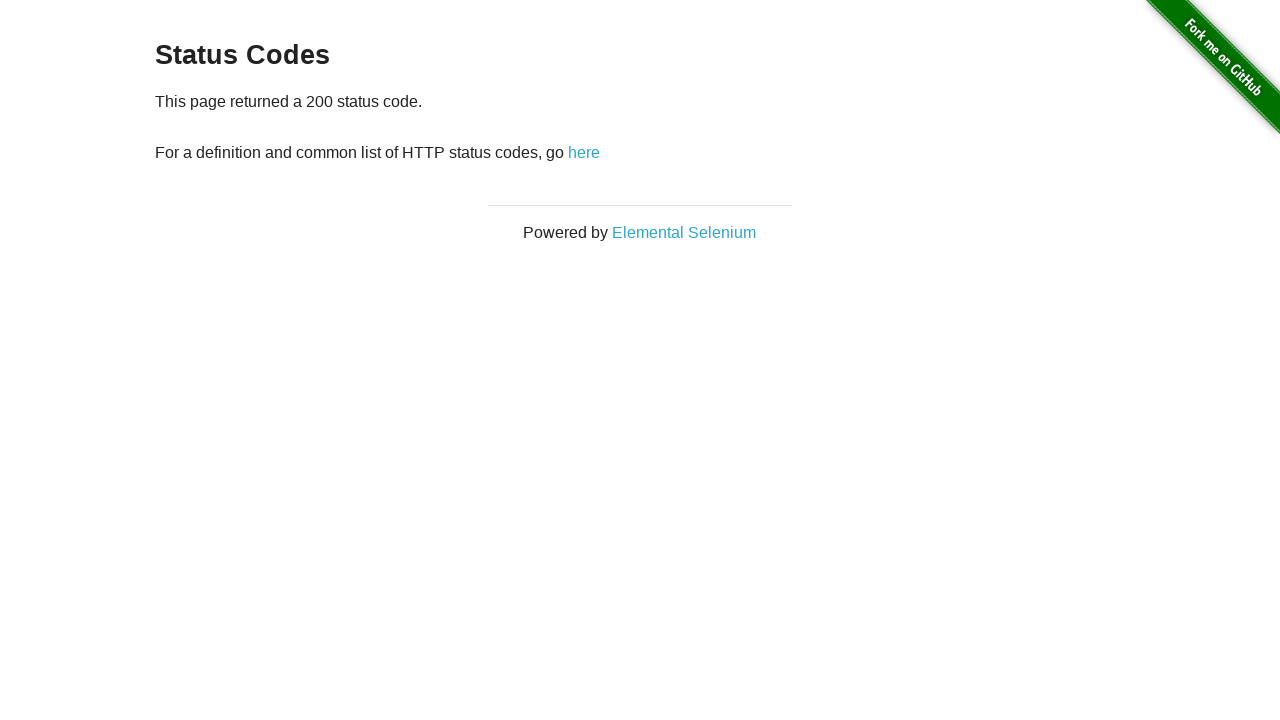

Response message for status code 200 appeared
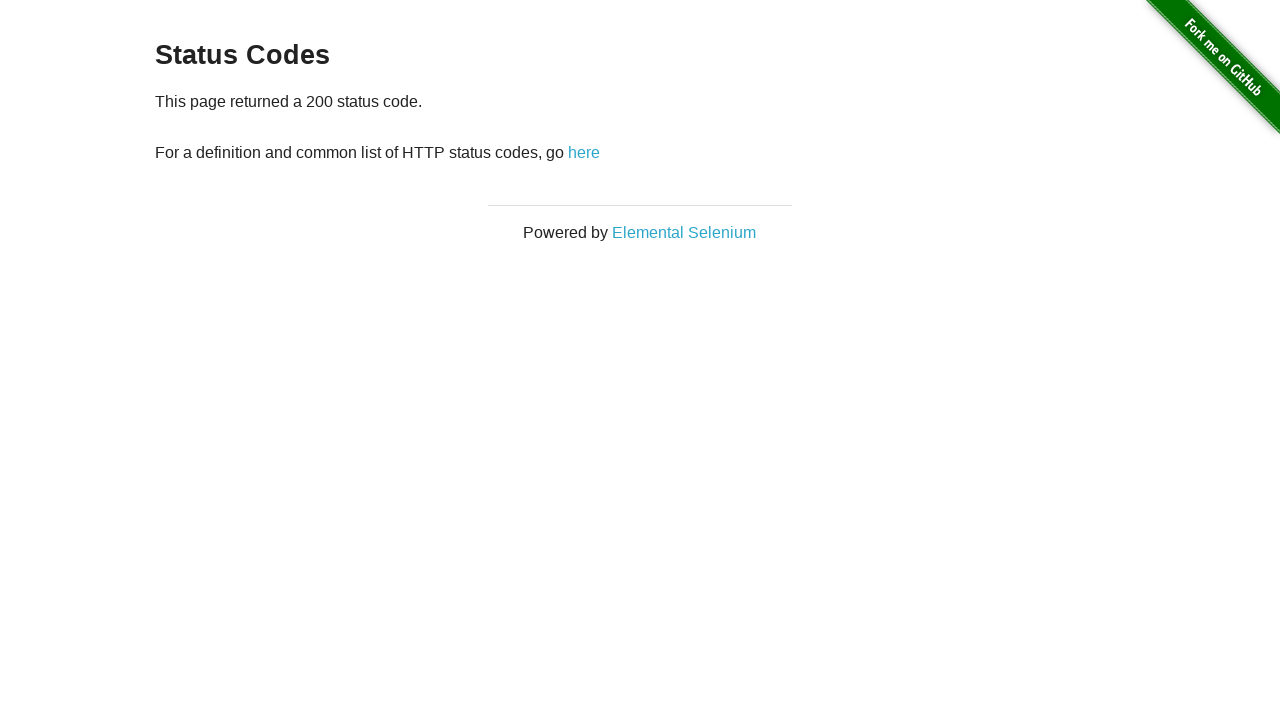

Clicked 'here' link to return to status codes page at (584, 152) on text=here
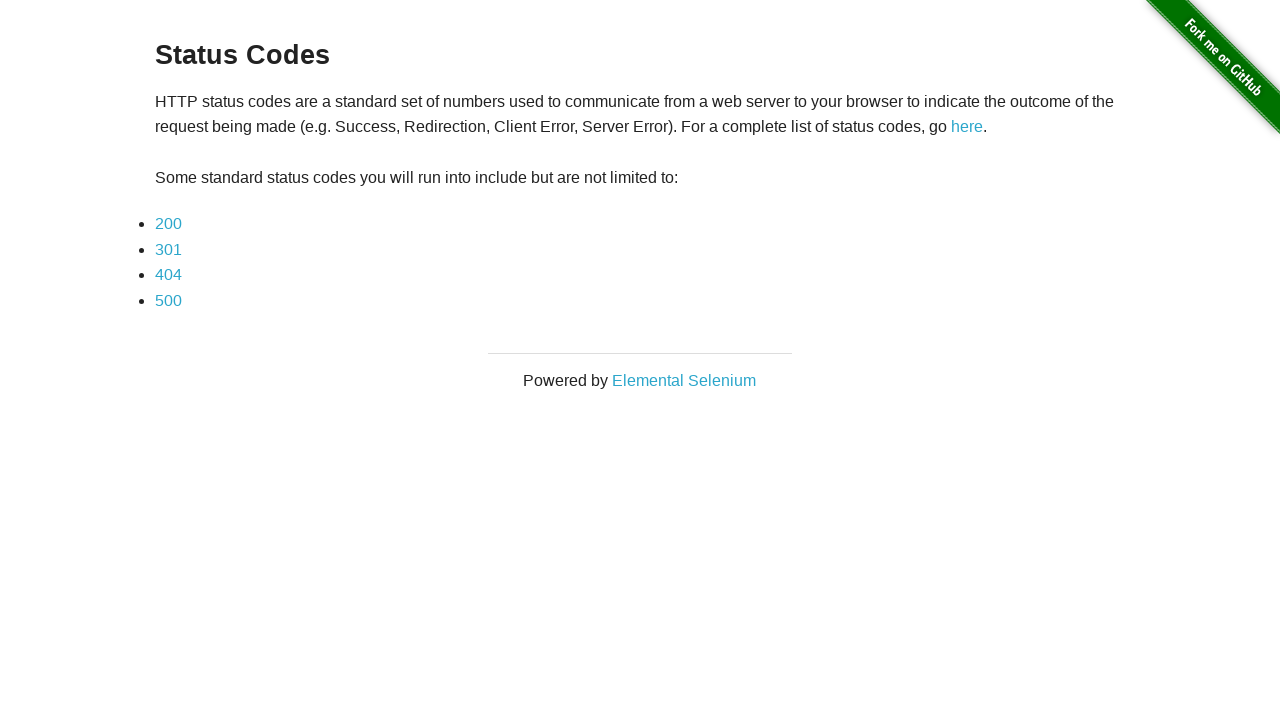

Status code links are visible again
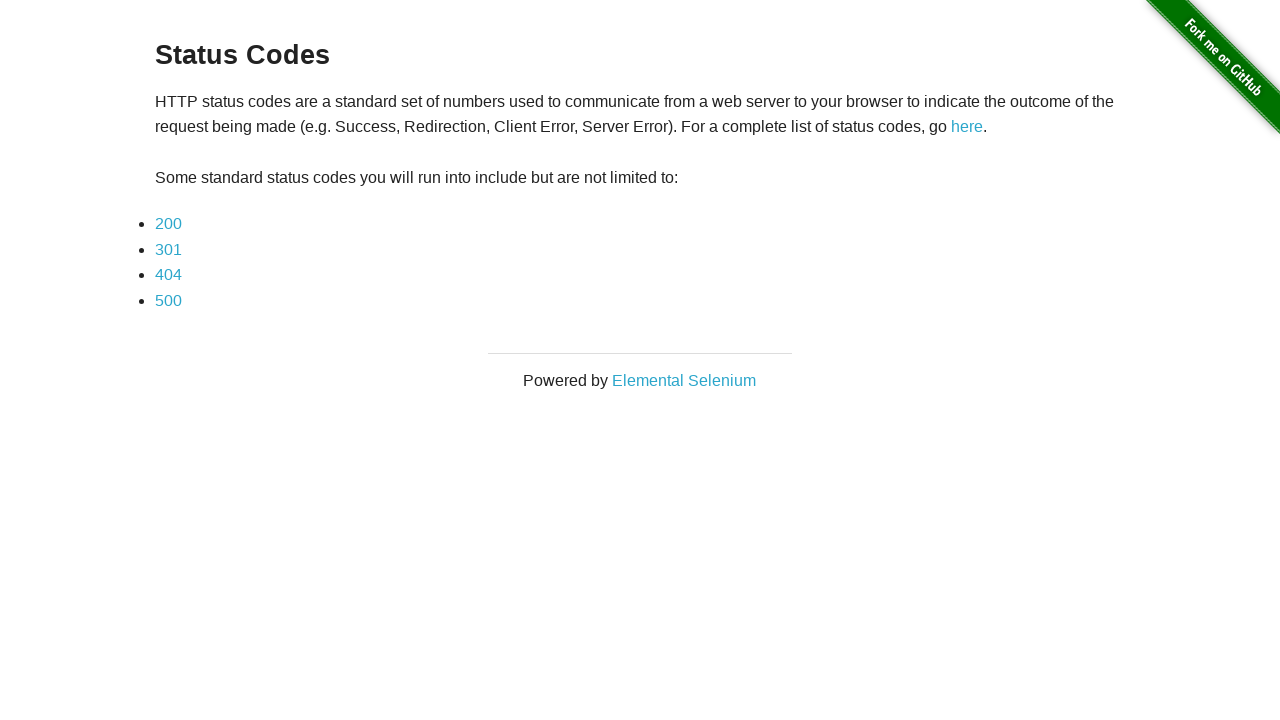

Retrieved status code link 2: 301
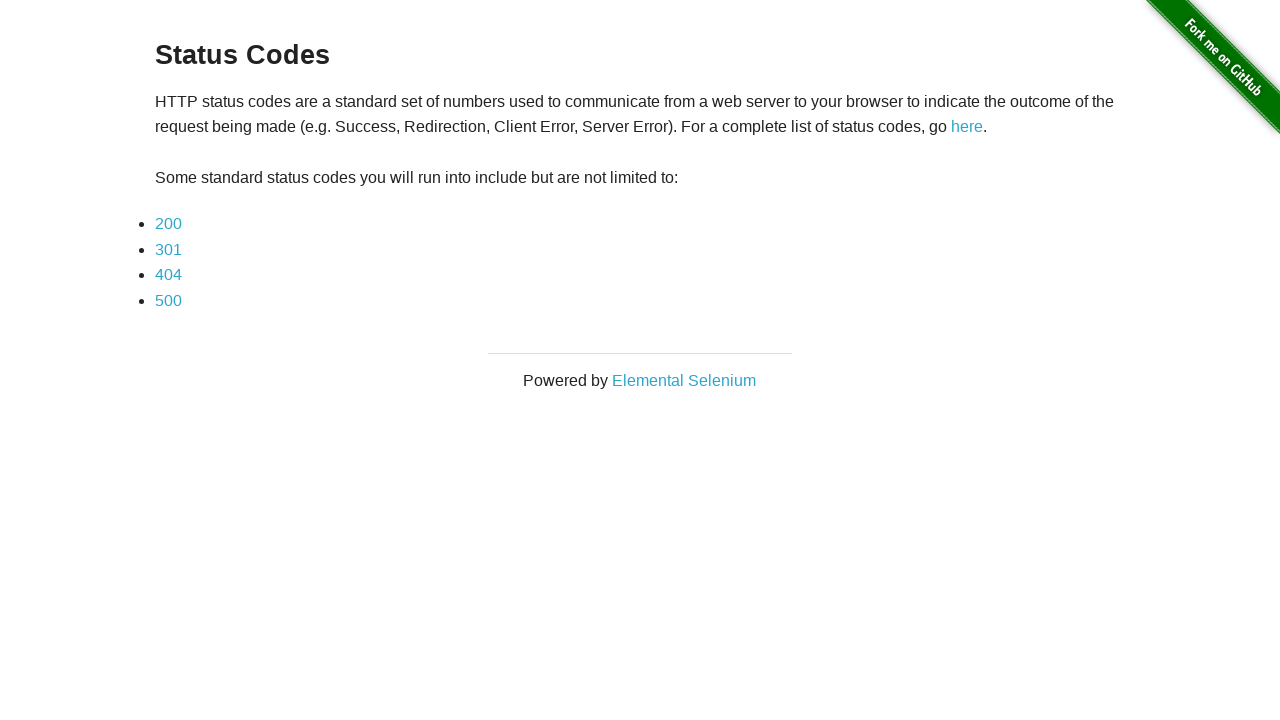

Clicked status code 301 at (168, 249) on ul > li > a >> nth=1
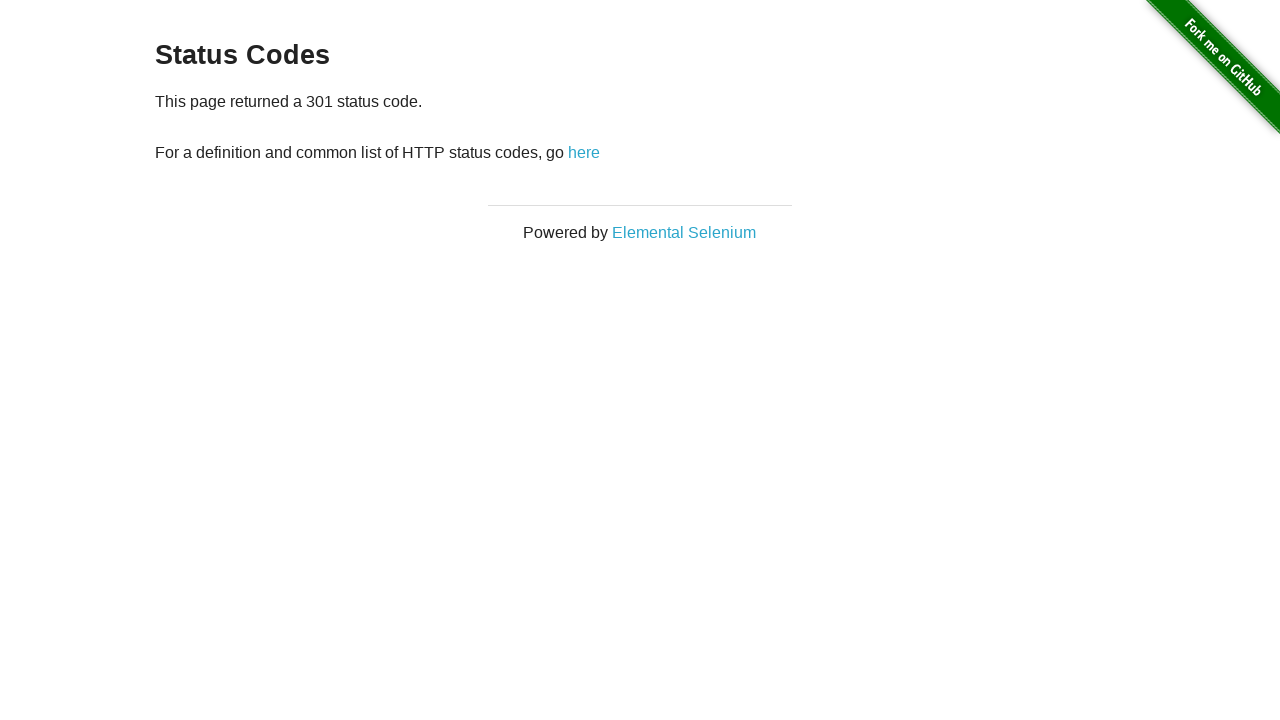

Response message for status code 301 appeared
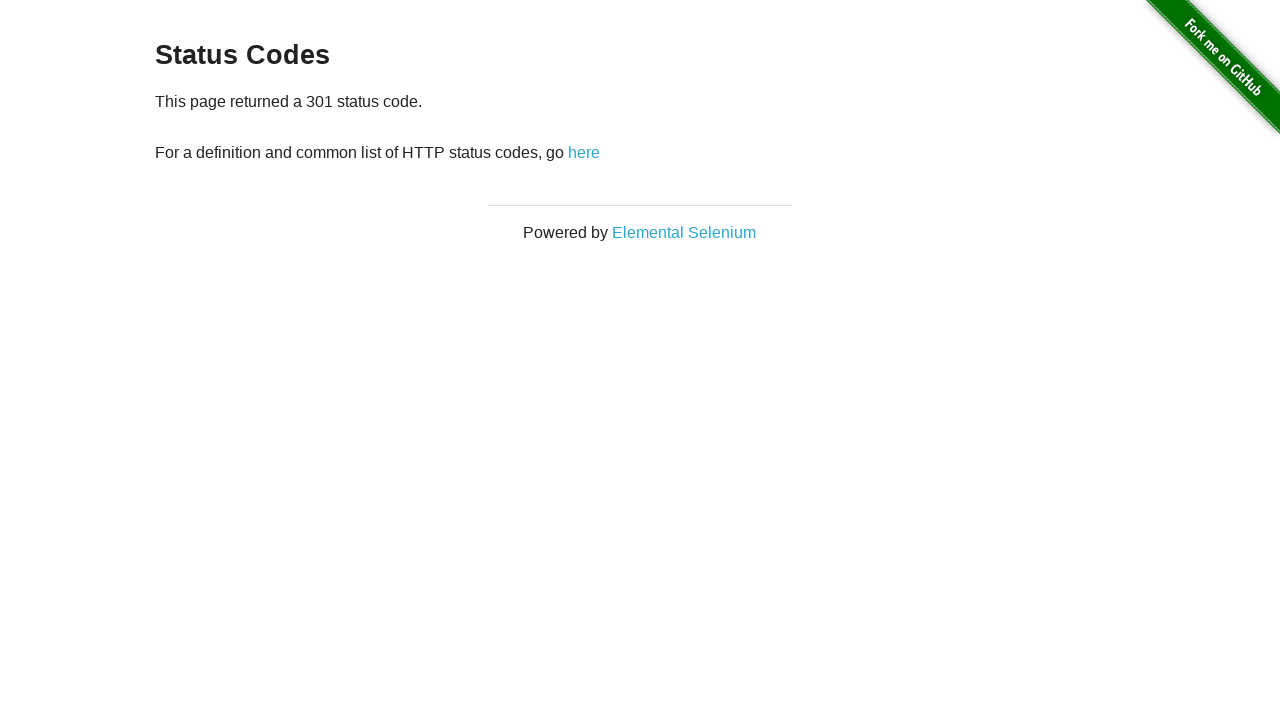

Clicked 'here' link to return to status codes page at (584, 152) on text=here
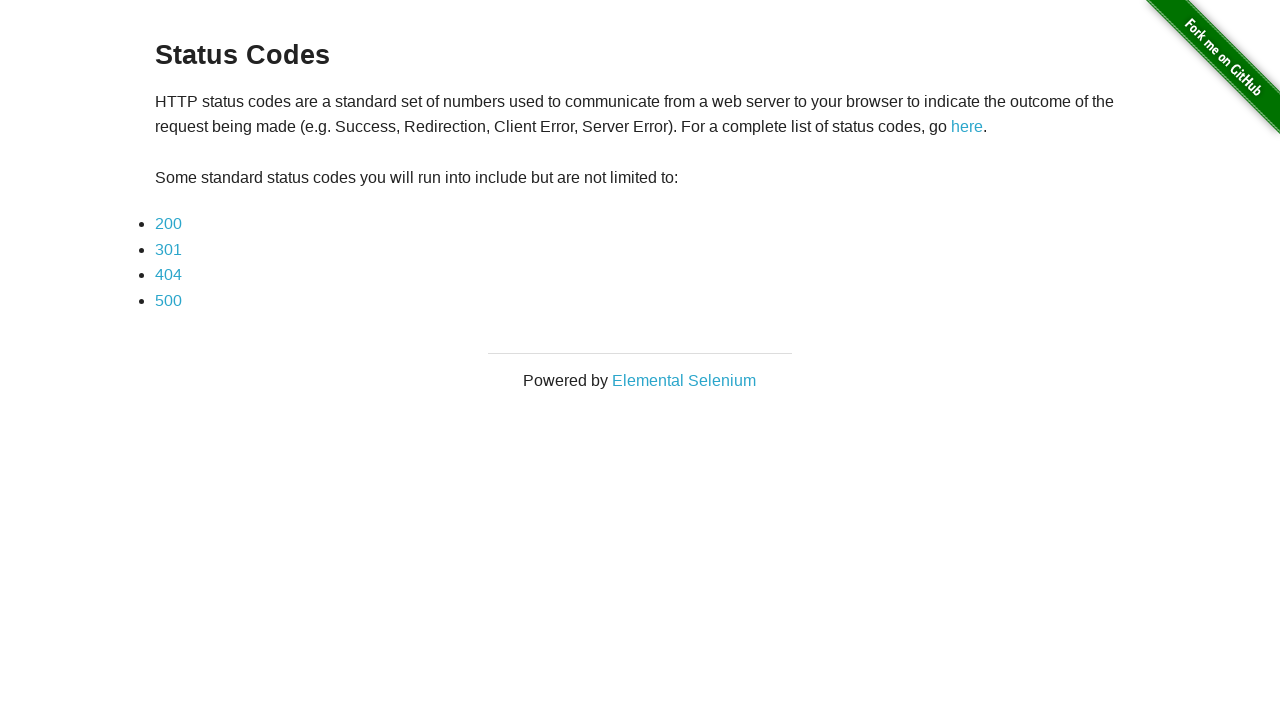

Status code links are visible again
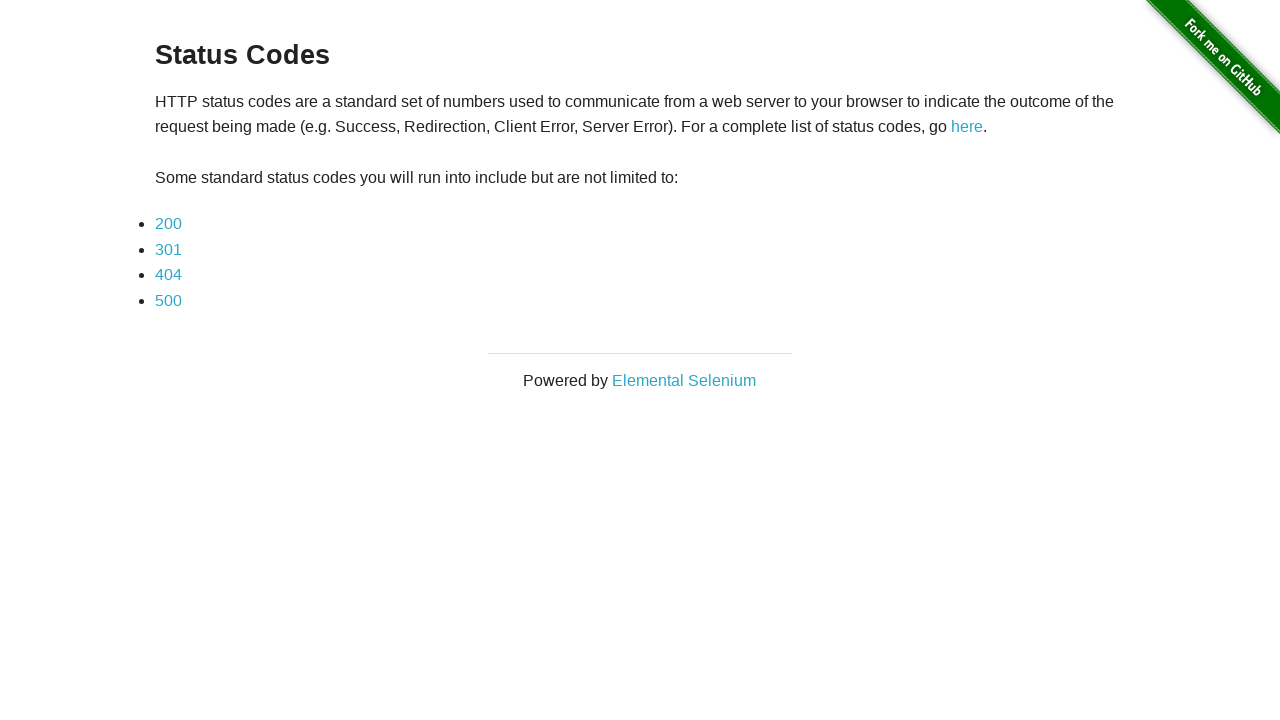

Retrieved status code link 3: 404
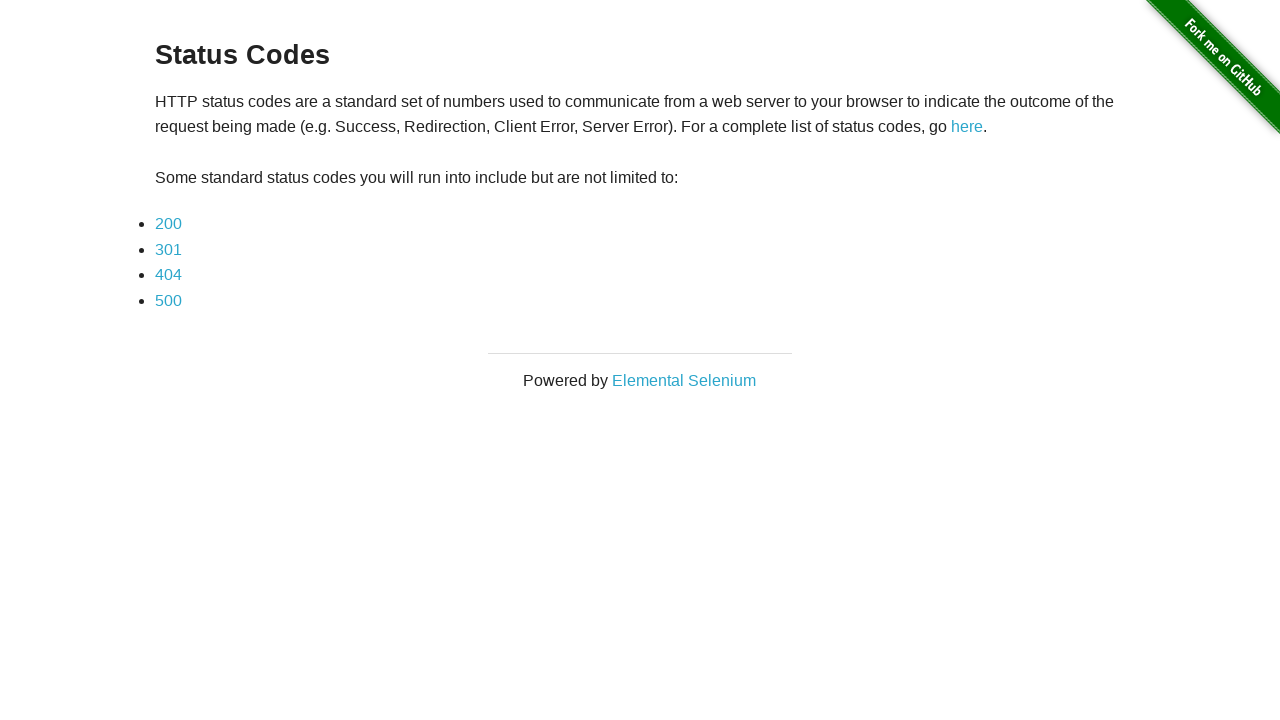

Clicked status code 404 at (168, 275) on ul > li > a >> nth=2
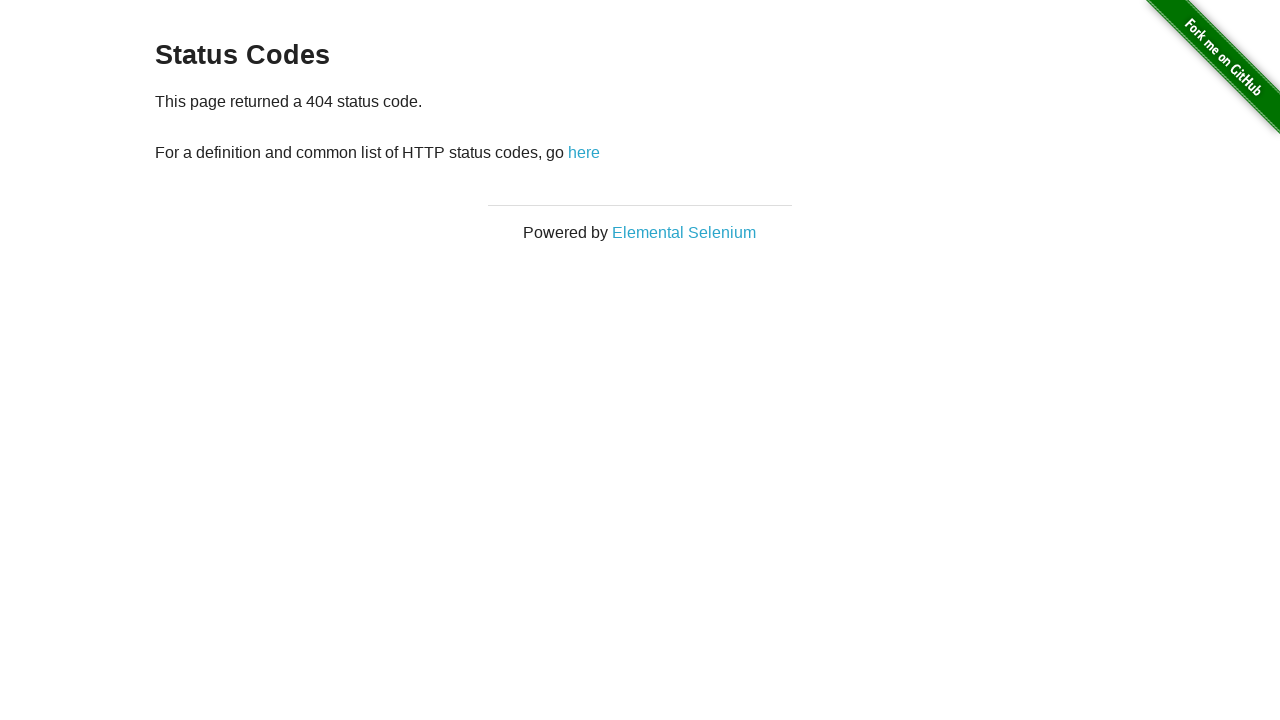

Response message for status code 404 appeared
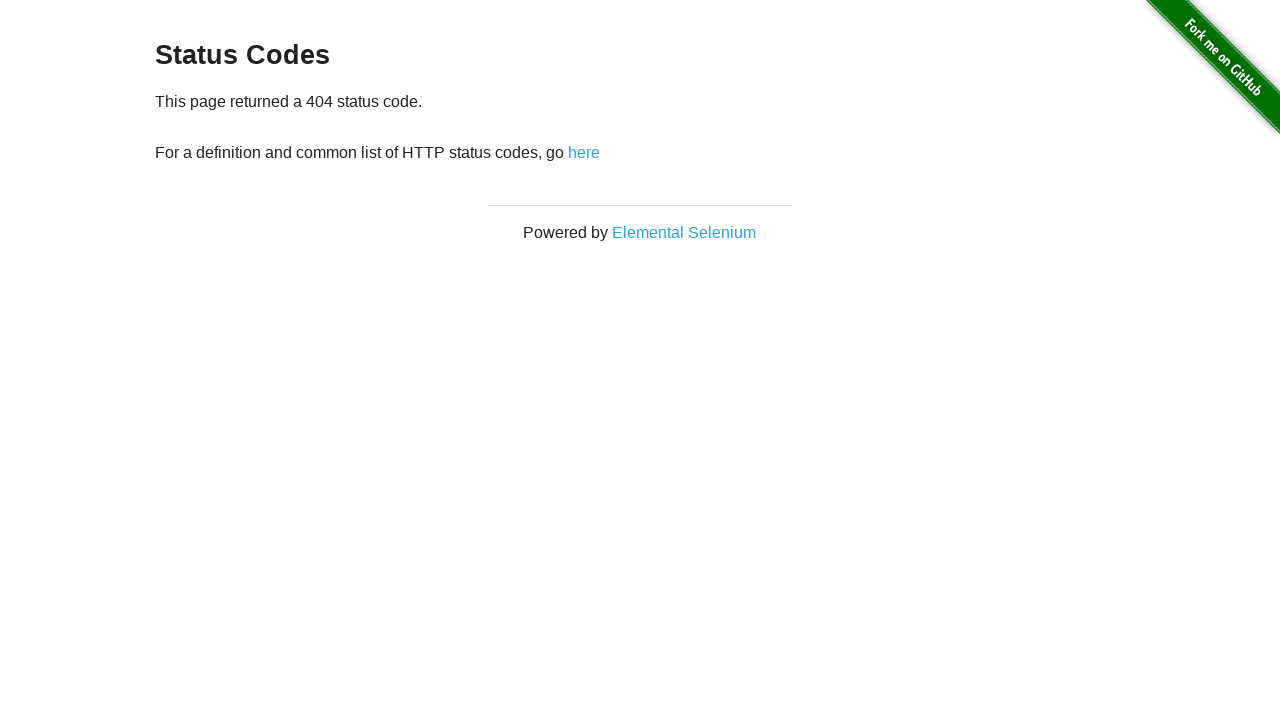

Clicked 'here' link to return to status codes page at (584, 152) on text=here
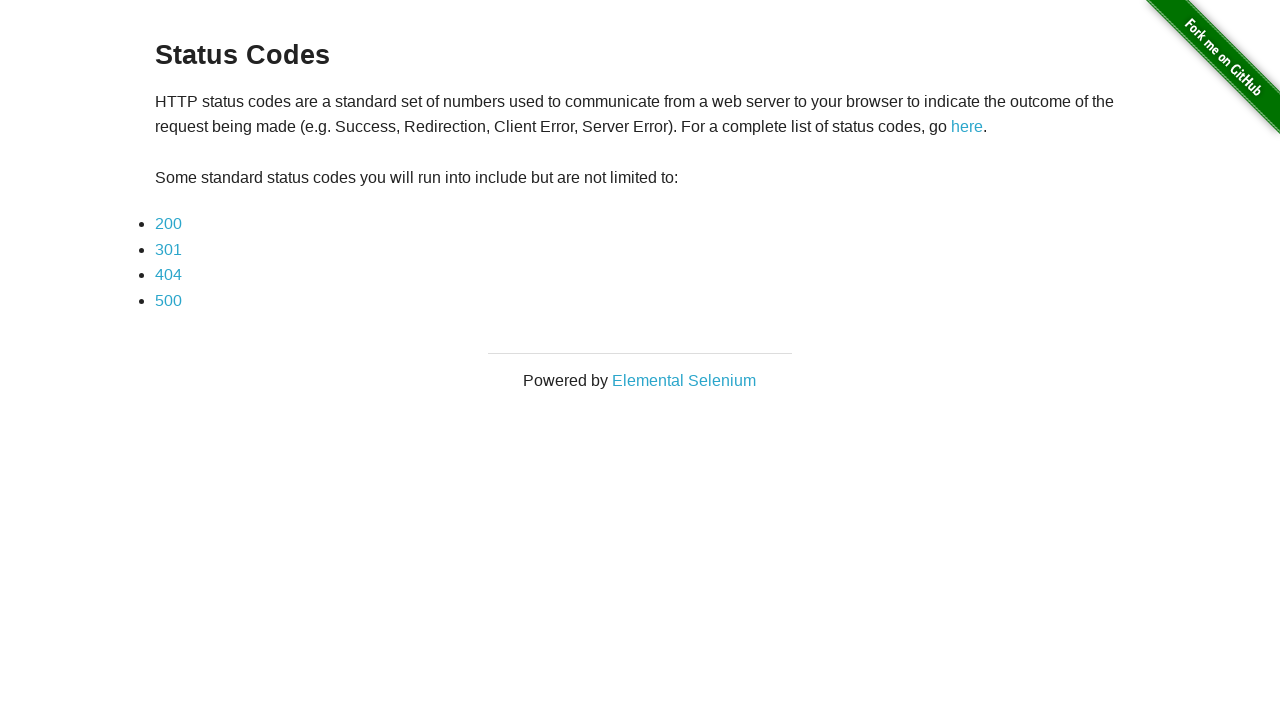

Status code links are visible again
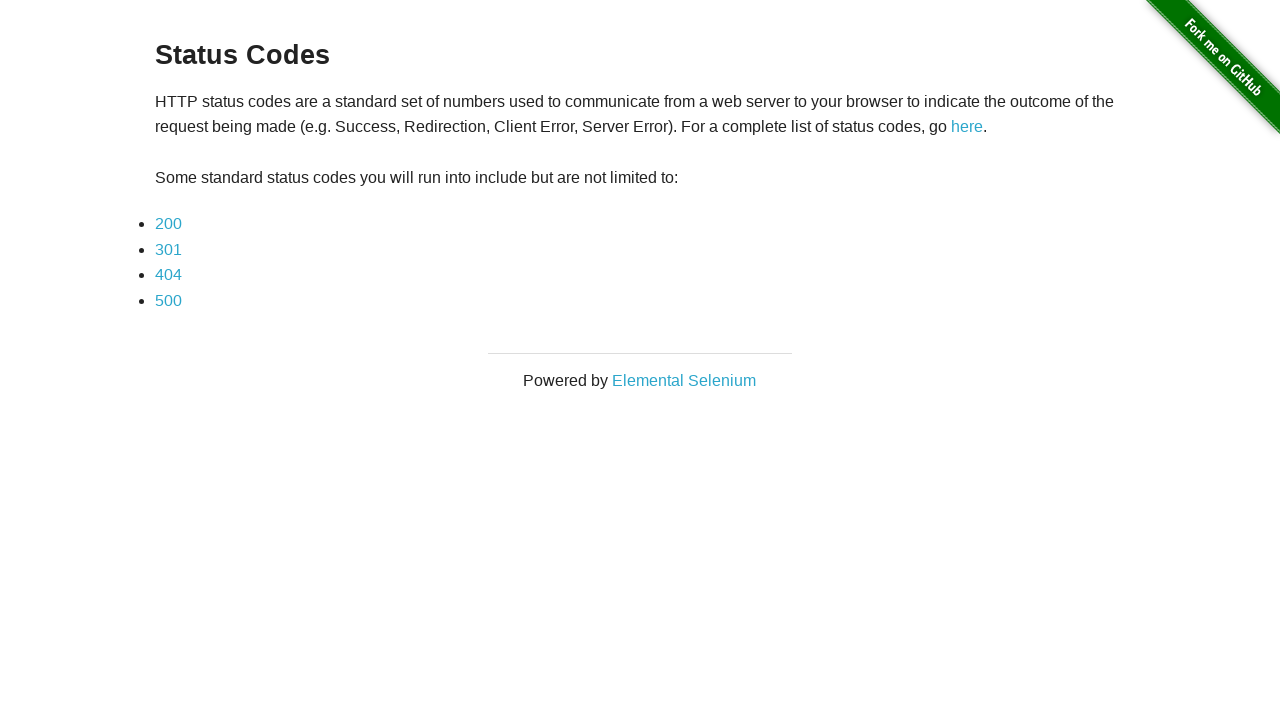

Retrieved status code link 4: 500
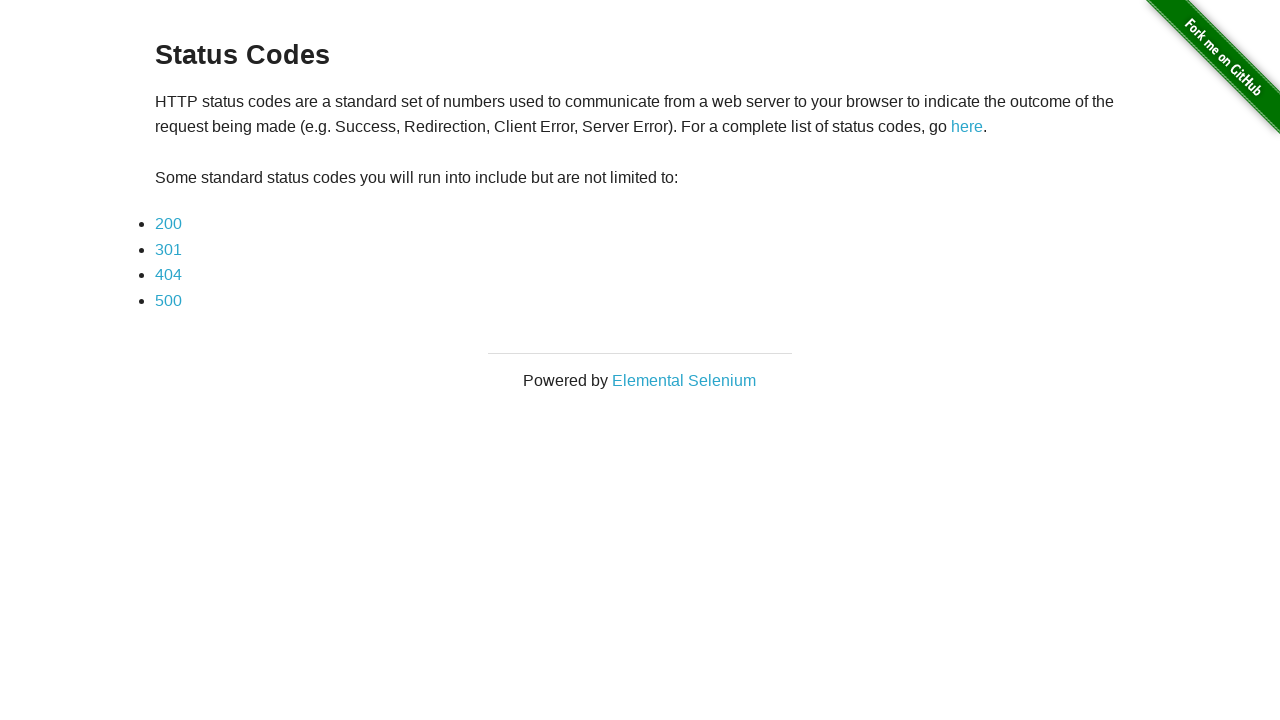

Clicked status code 500 at (168, 300) on ul > li > a >> nth=3
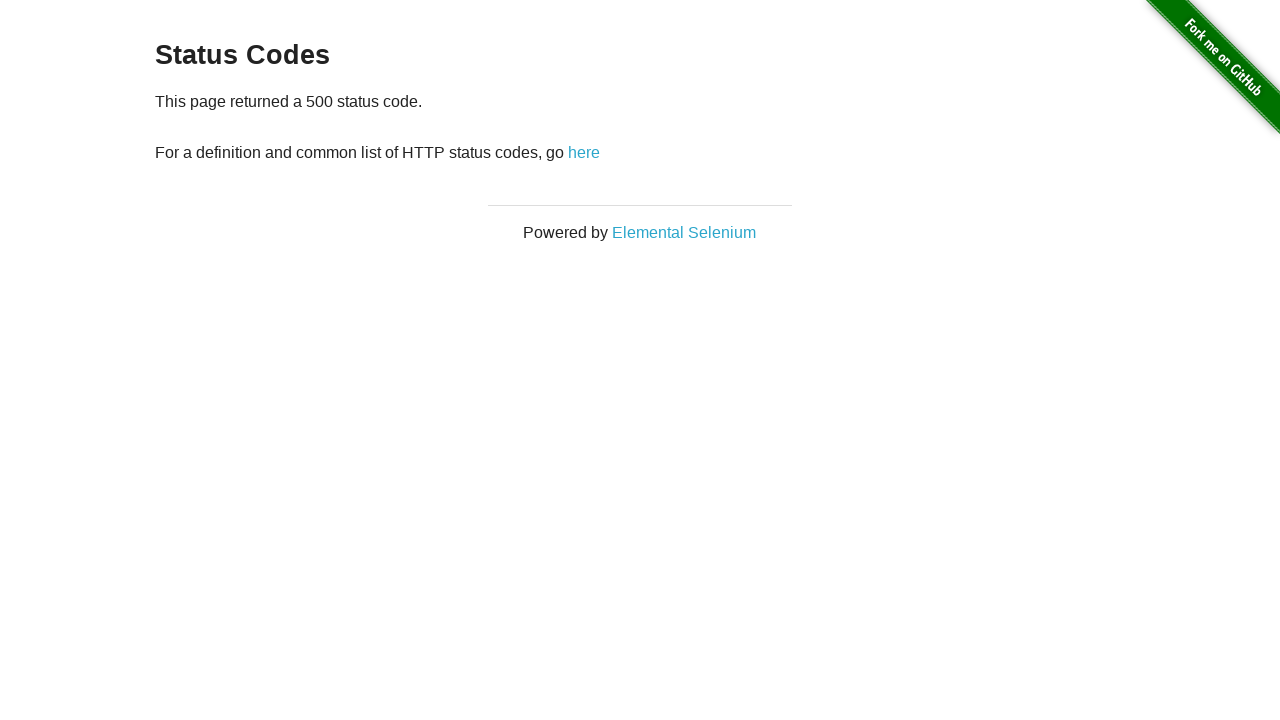

Response message for status code 500 appeared
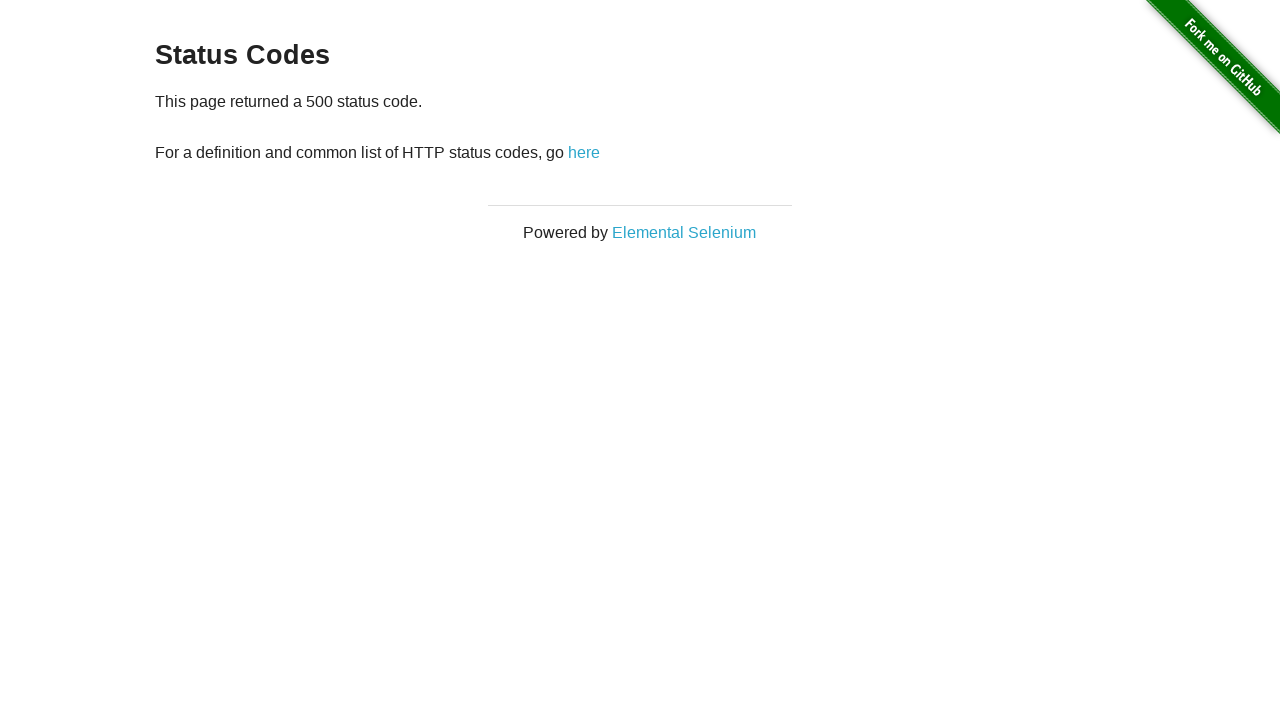

Clicked 'here' link to return to status codes page at (584, 152) on text=here
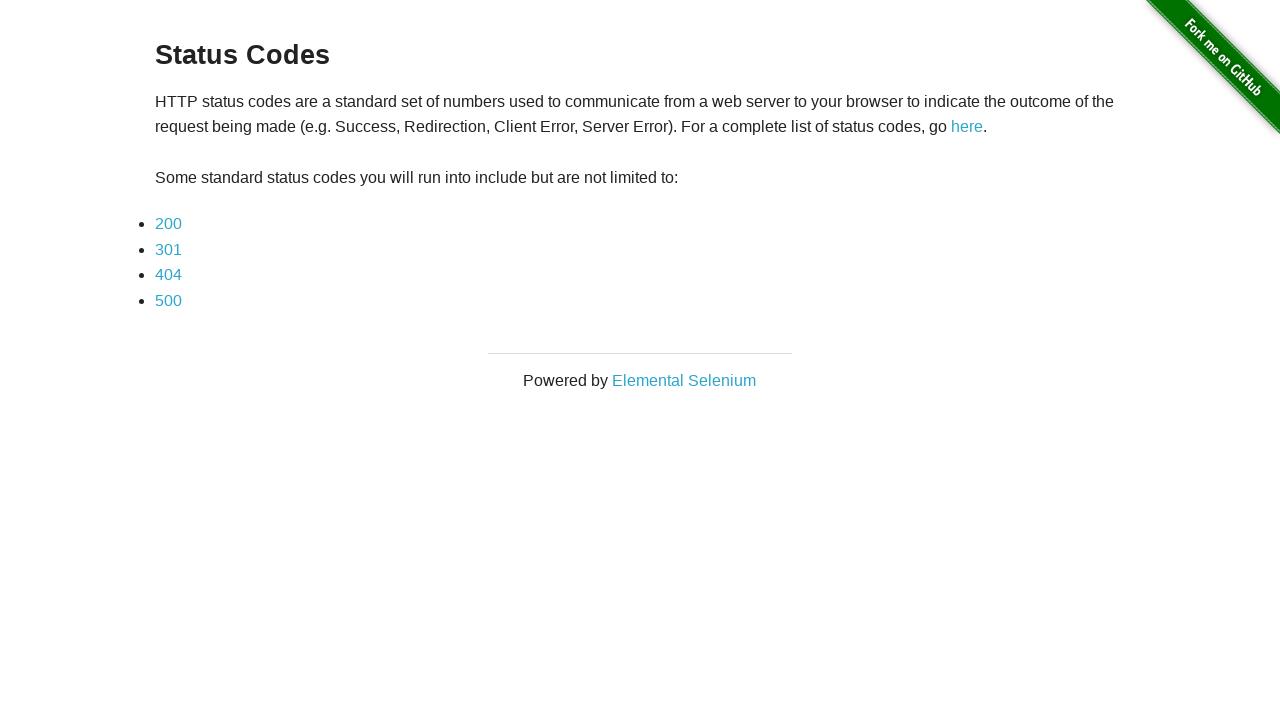

Status code links are visible again
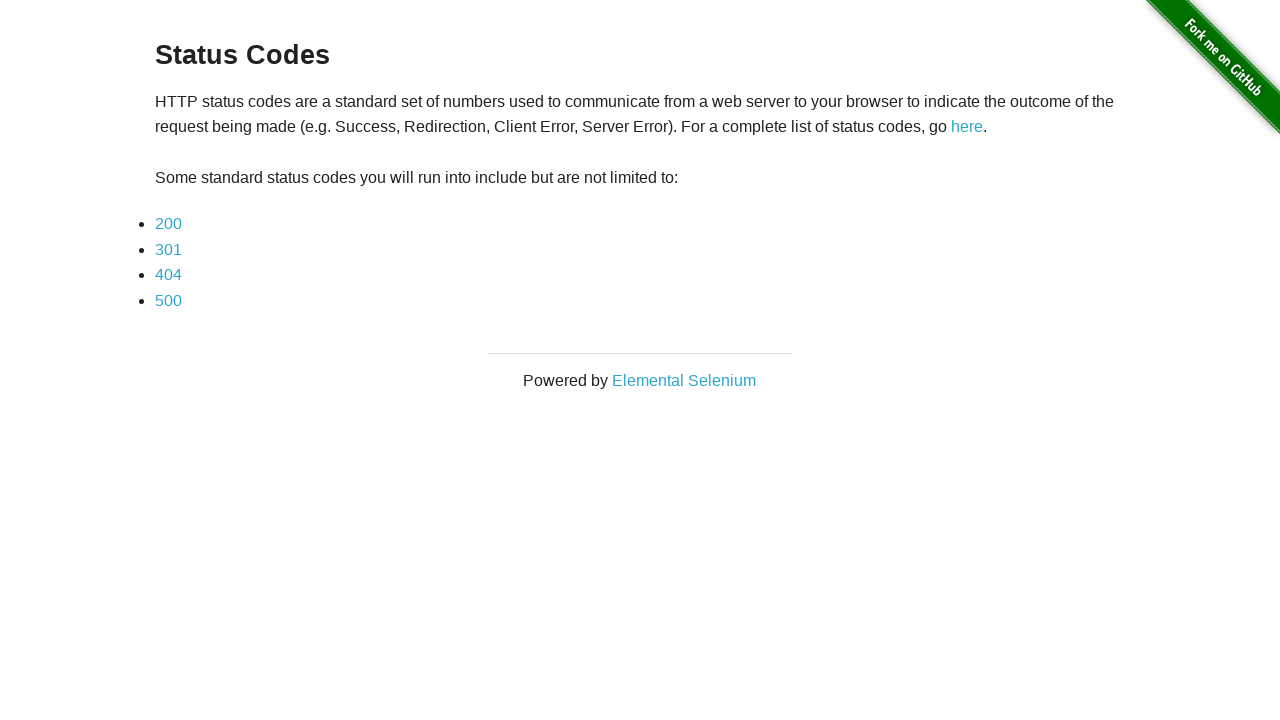

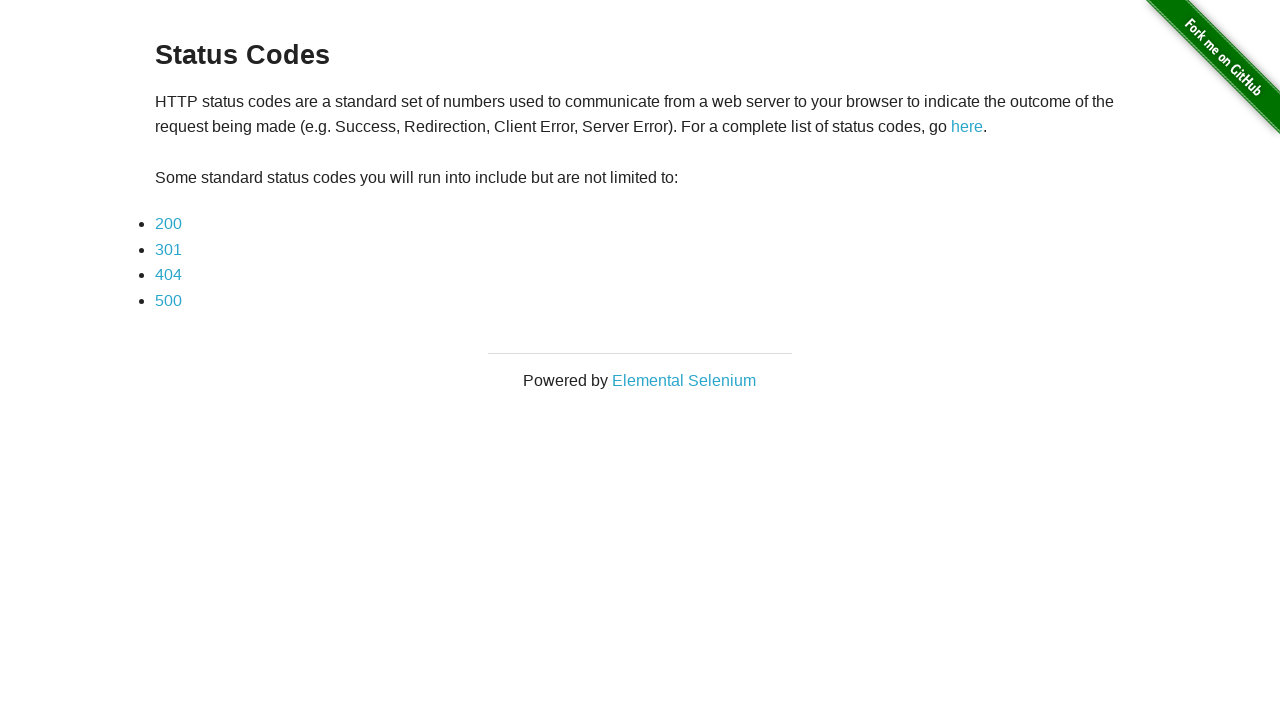